Selects departure and arrival cities for a flight, finds and selects the cheapest flight from the results table, fills in booking information, and verifies the confirmation message.

Starting URL: https://blazedemo.com/

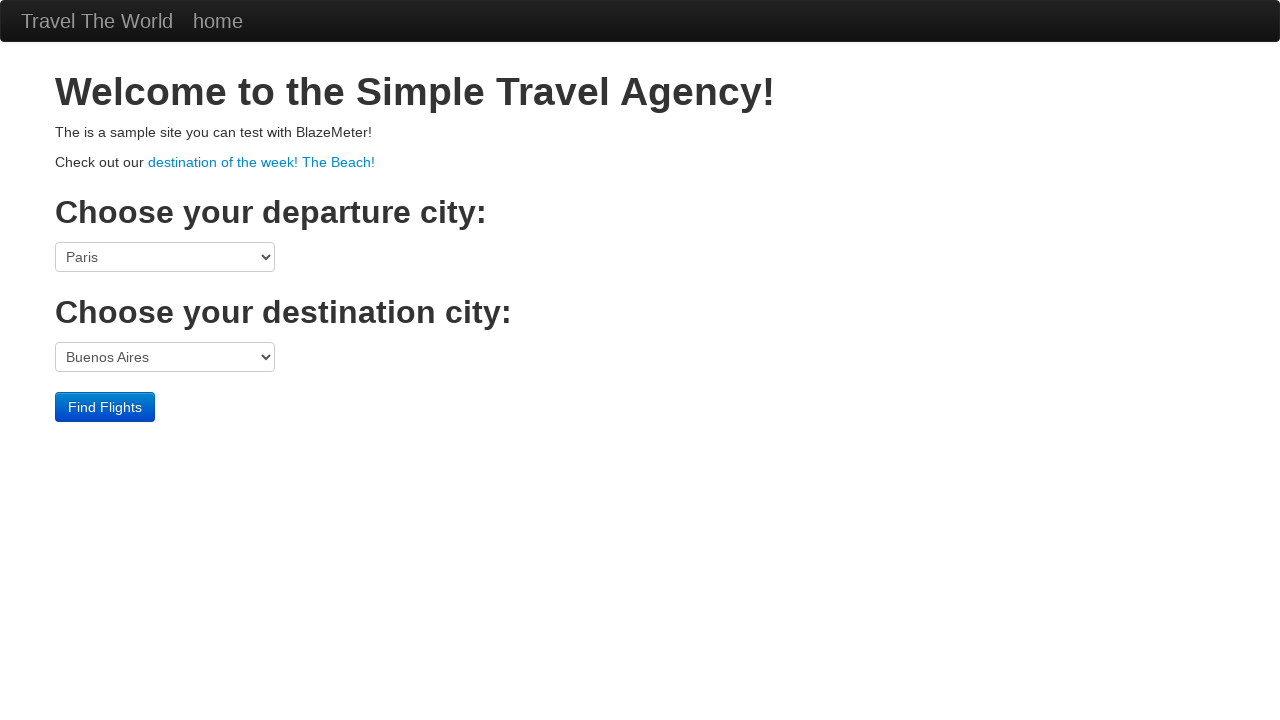

Selected Boston as departure city on select[name='fromPort']
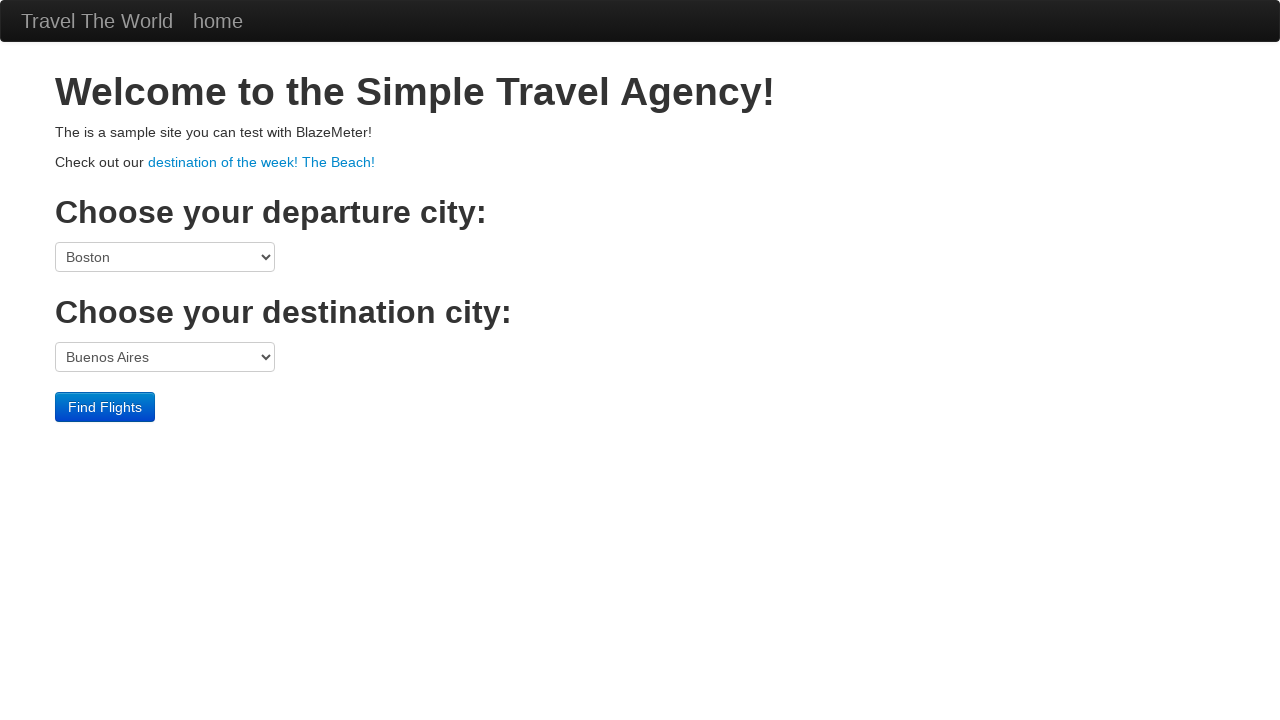

Selected Rome as arrival city on select[name='toPort']
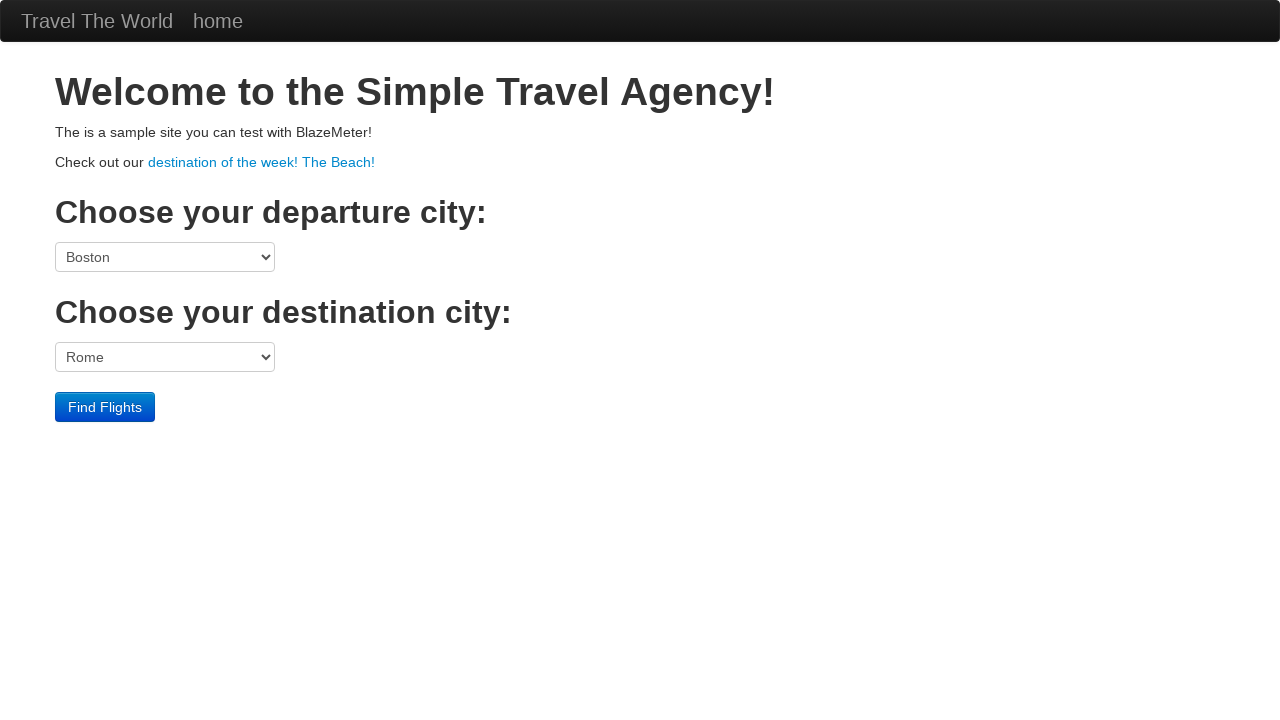

Clicked Find Flights button at (105, 407) on input[type='submit']
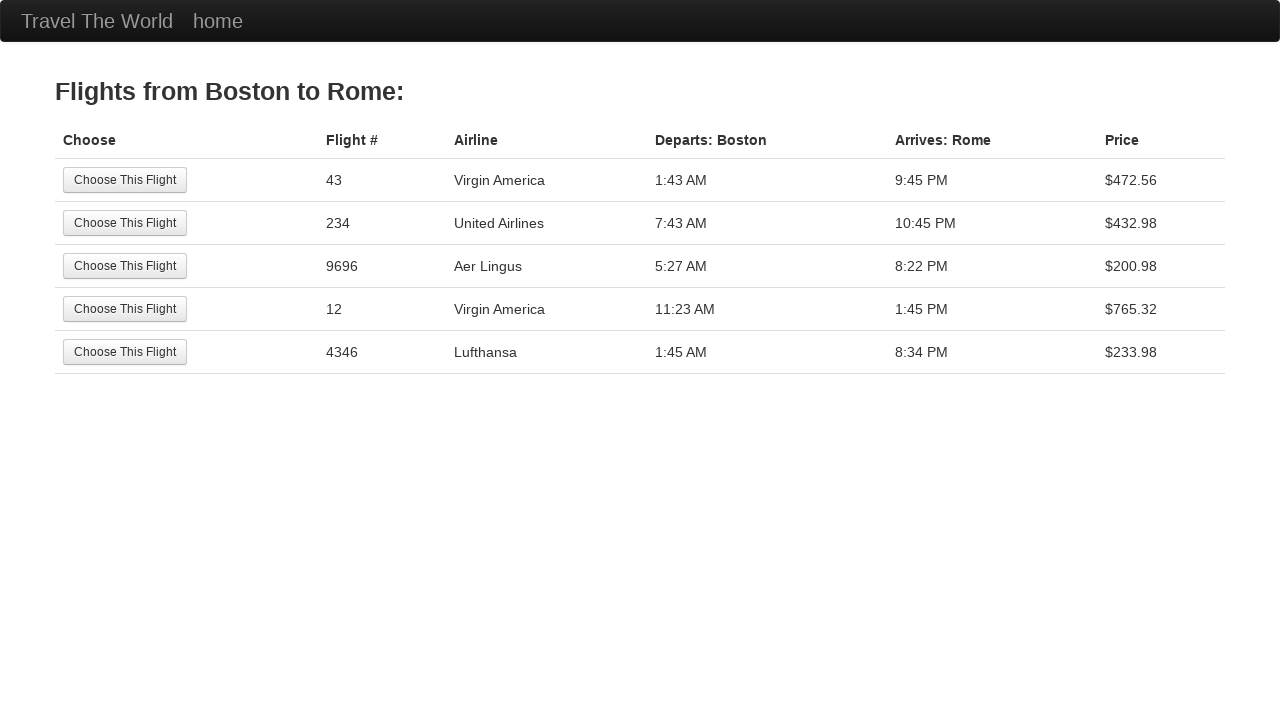

Flight results table loaded
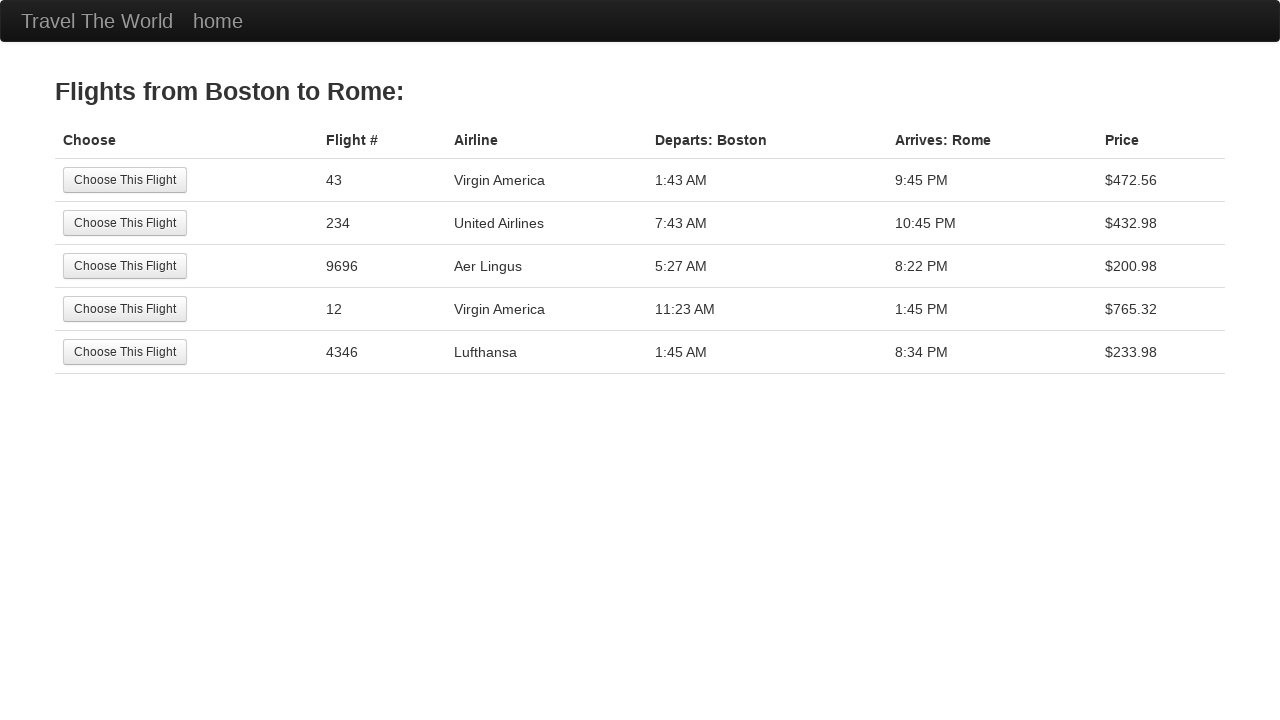

Identified cheapest flight: $1.0 at row 4
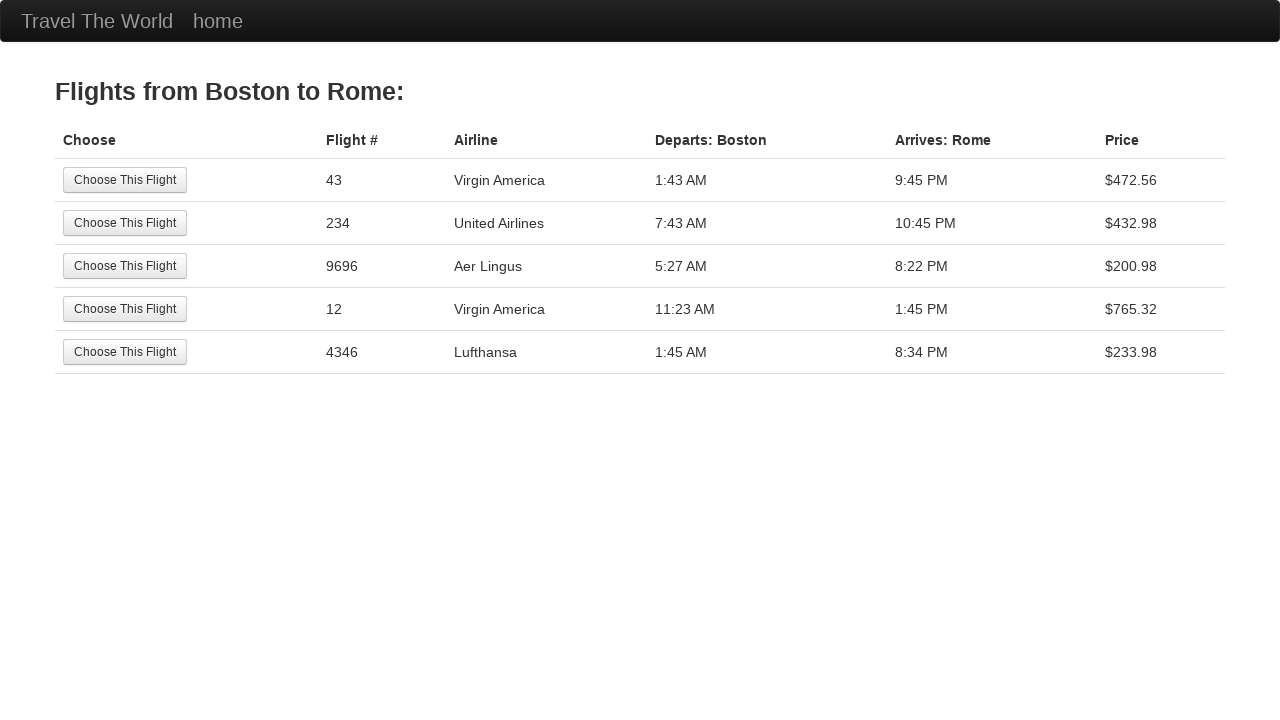

Selected the cheapest flight at (125, 309) on table.table tbody tr >> nth=3 >> input[type='submit']
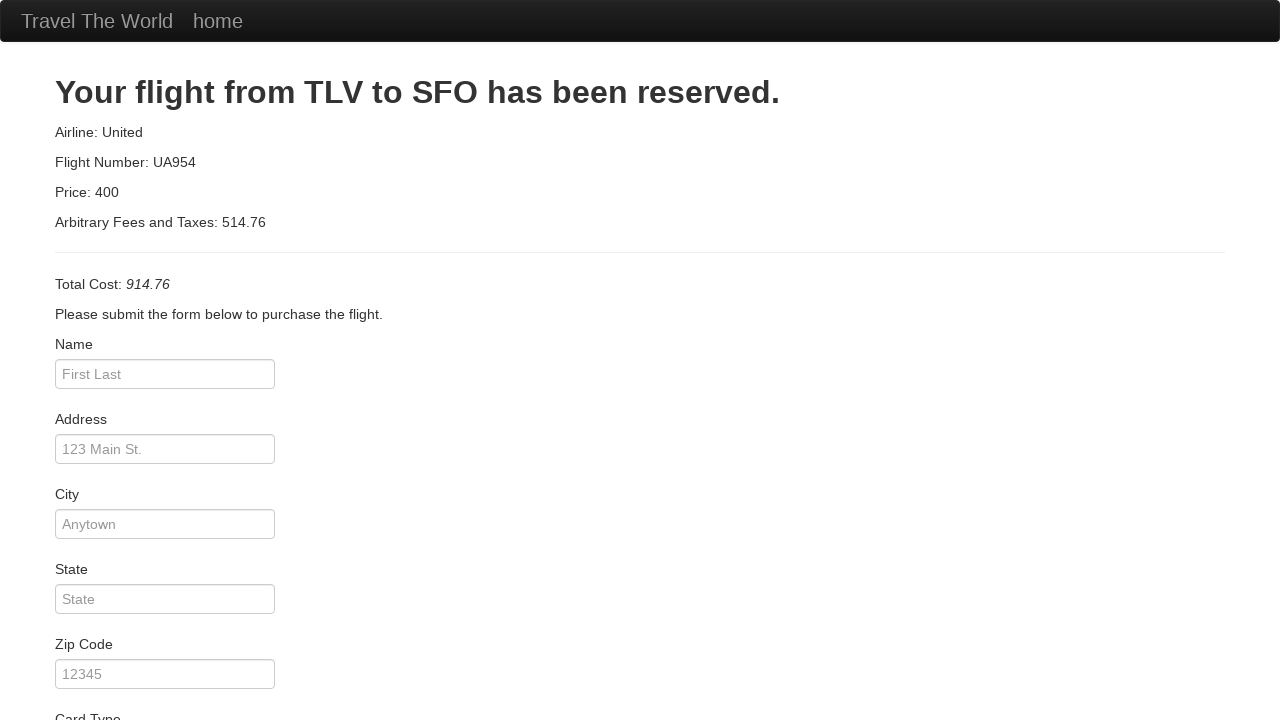

Booking form loaded
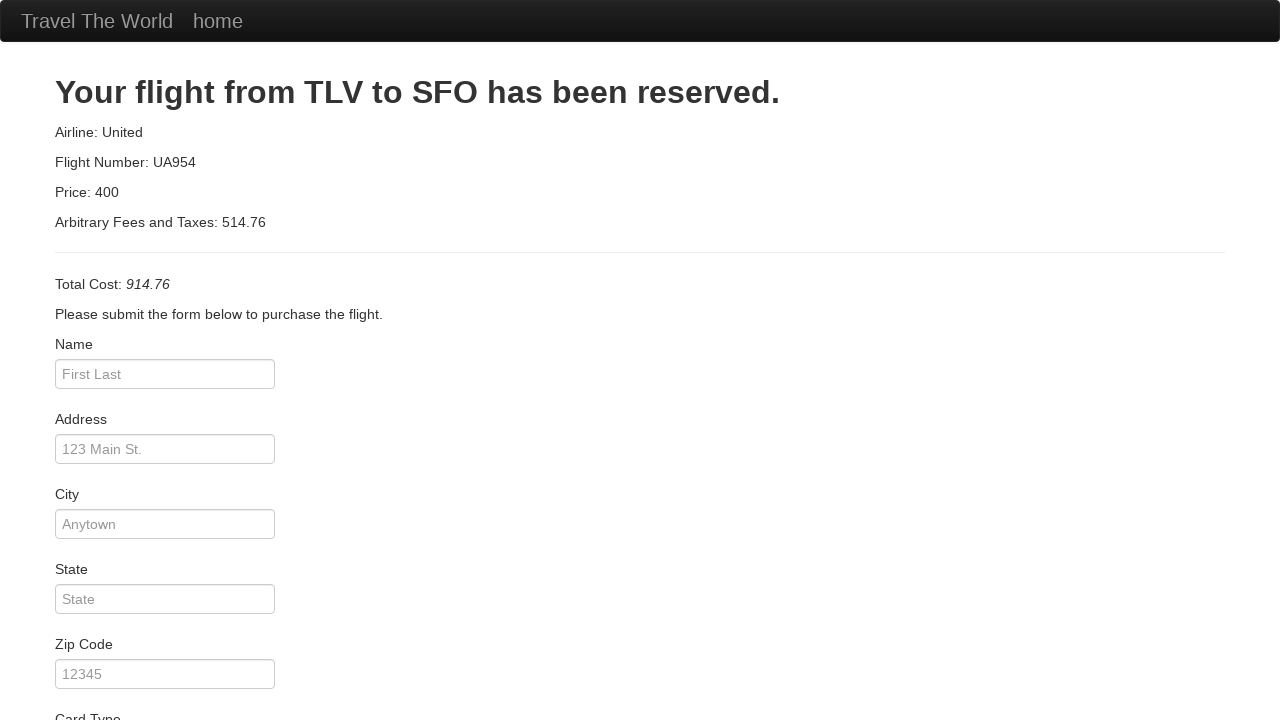

Filled passenger name: John Doe on input[name='inputName']
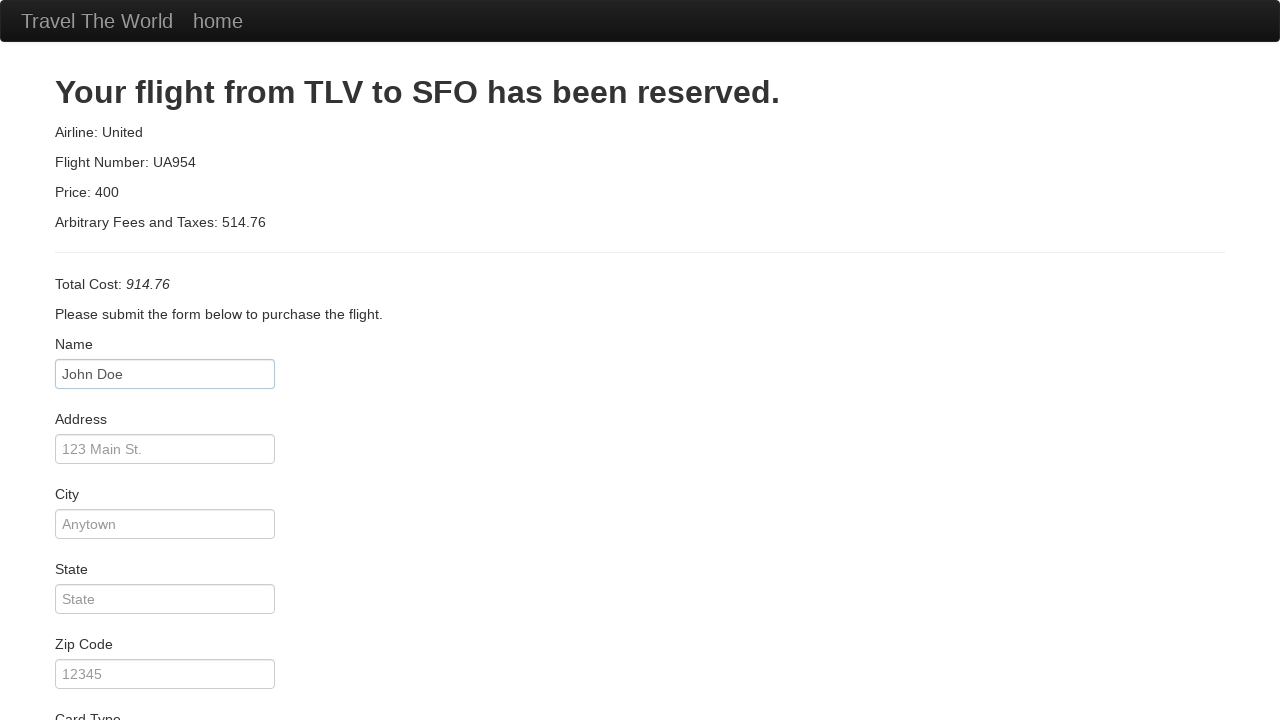

Filled address: 123 Main Street on input[name='address']
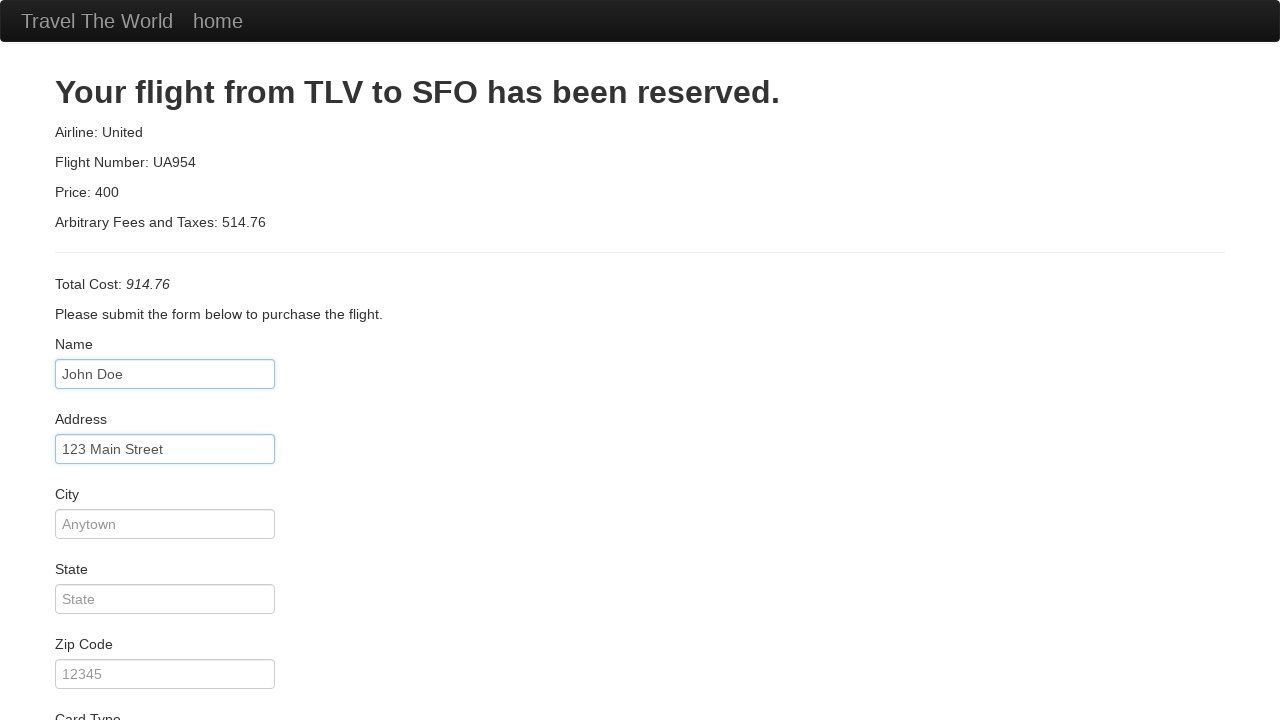

Filled city: New York on input[name='city']
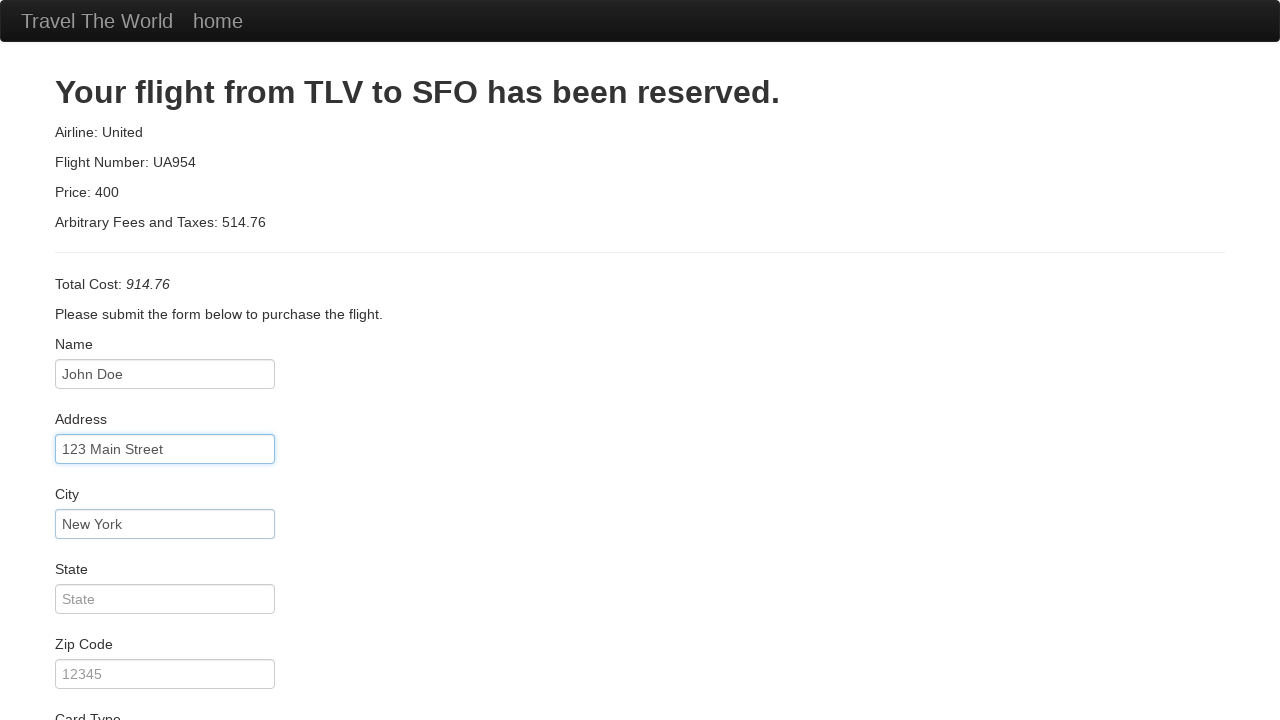

Filled state: NY on input[name='state']
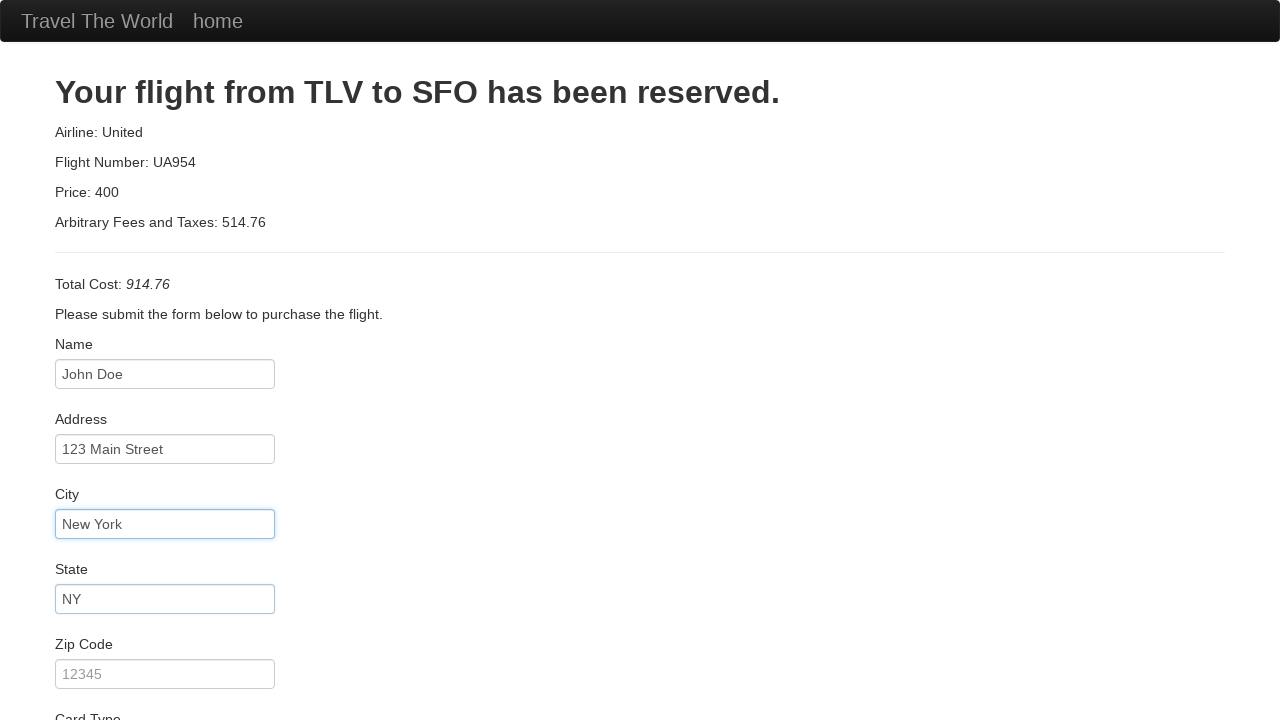

Filled zip code: 10001 on input[name='zipCode']
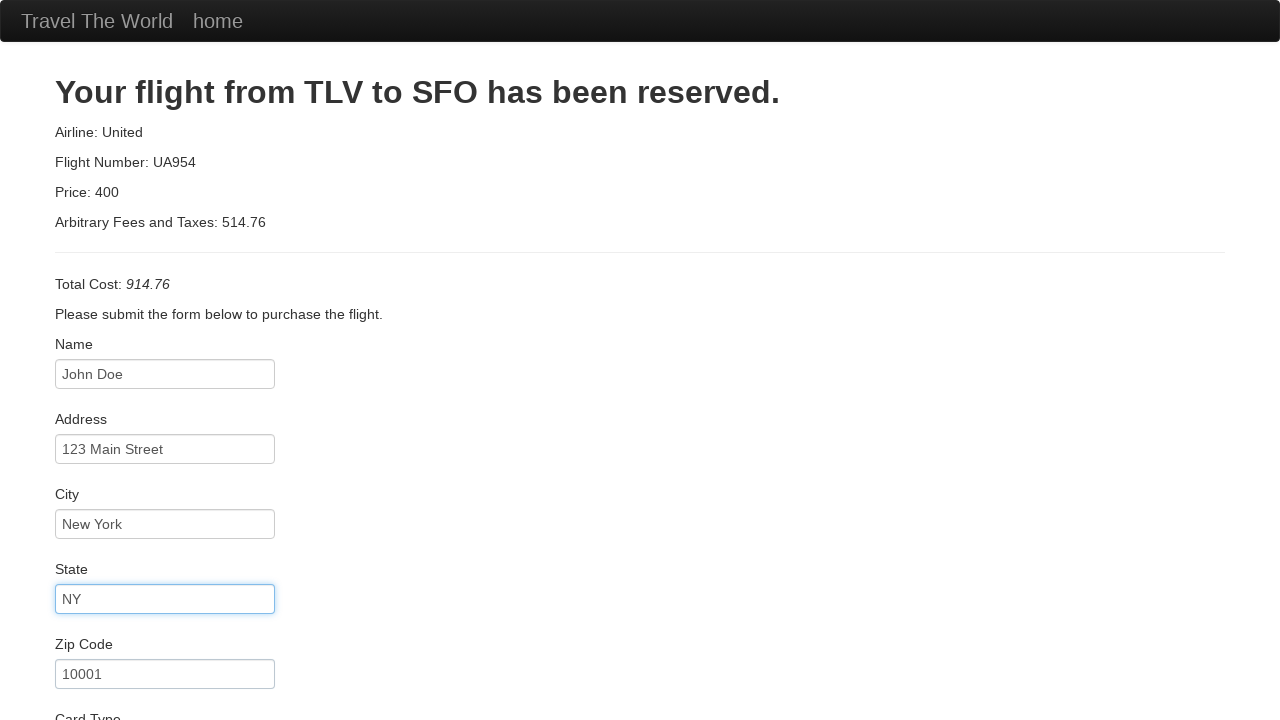

Filled credit card number on input[name='creditCardNumber']
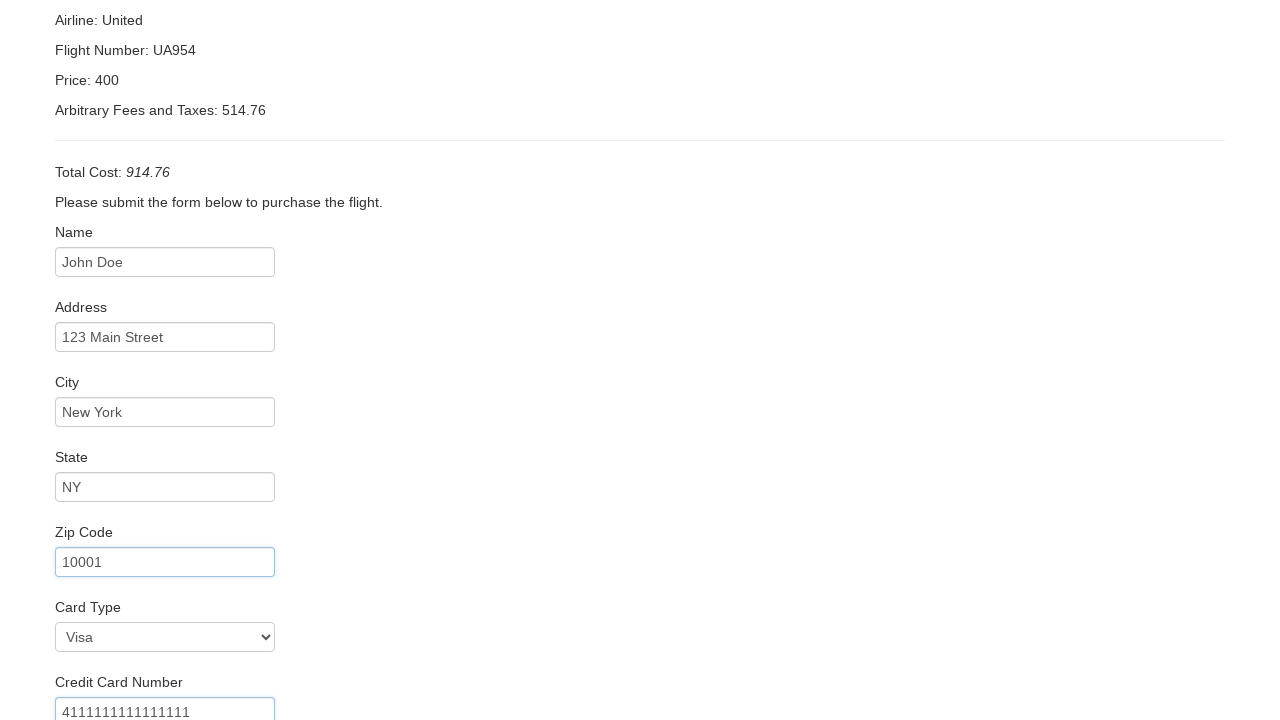

Filled name on card: John Doe on input[name='nameOnCard']
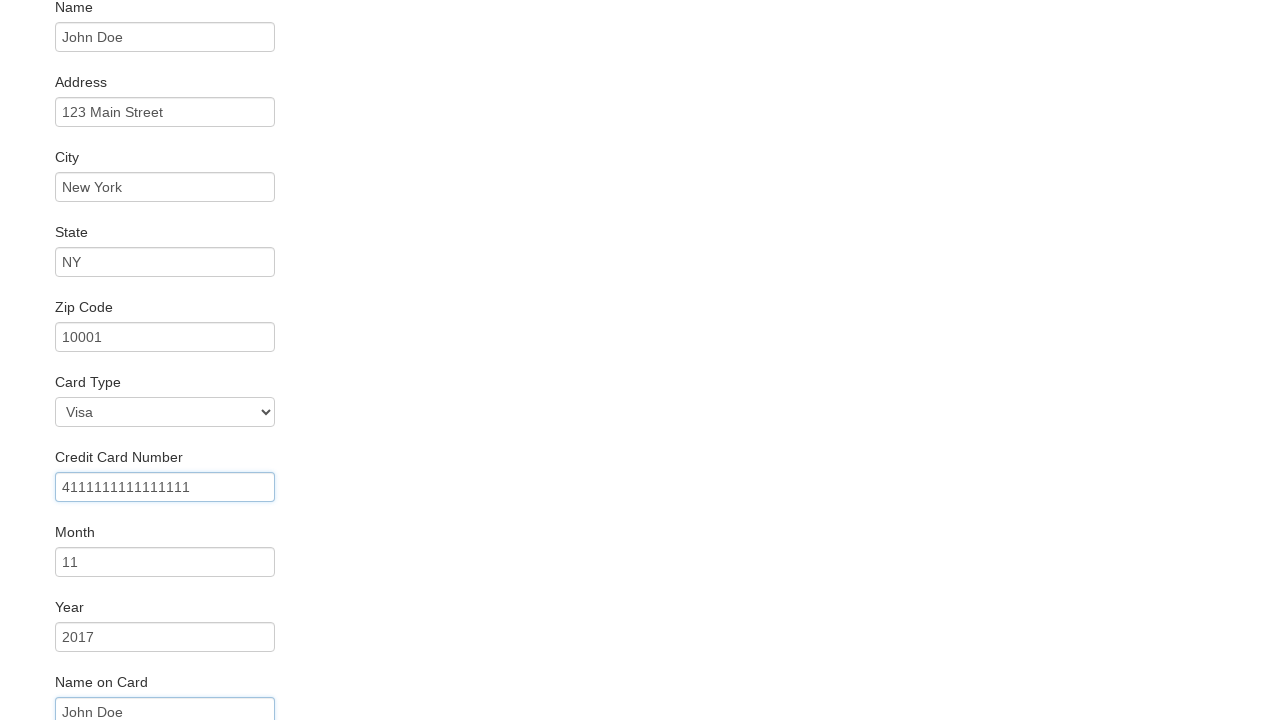

Submitted booking form at (118, 685) on input[type='submit']
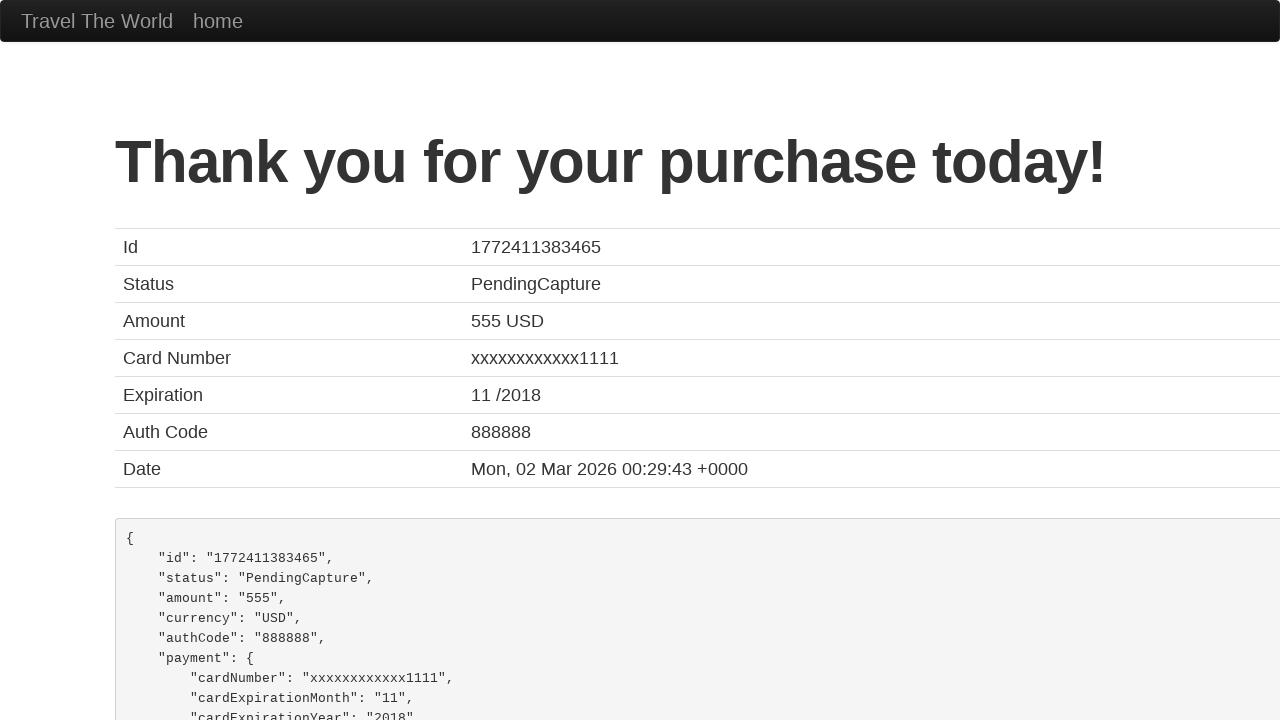

Confirmation page loaded
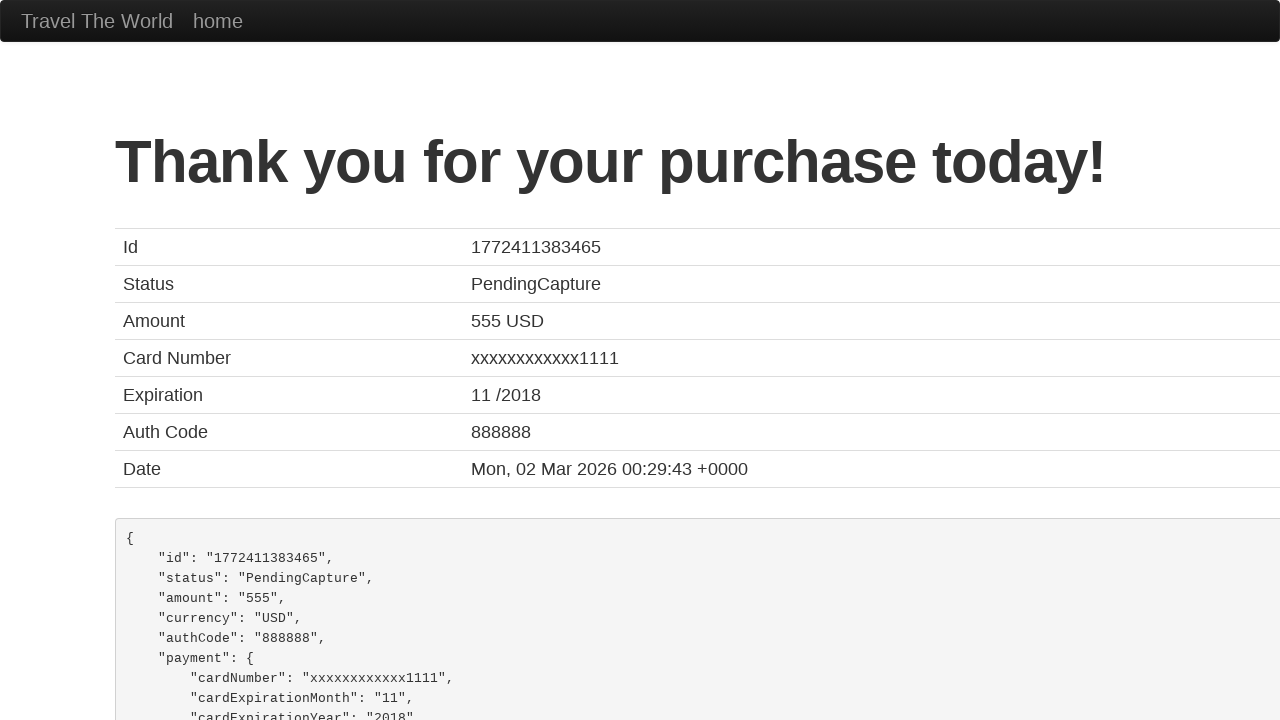

Verified booking confirmation message displayed
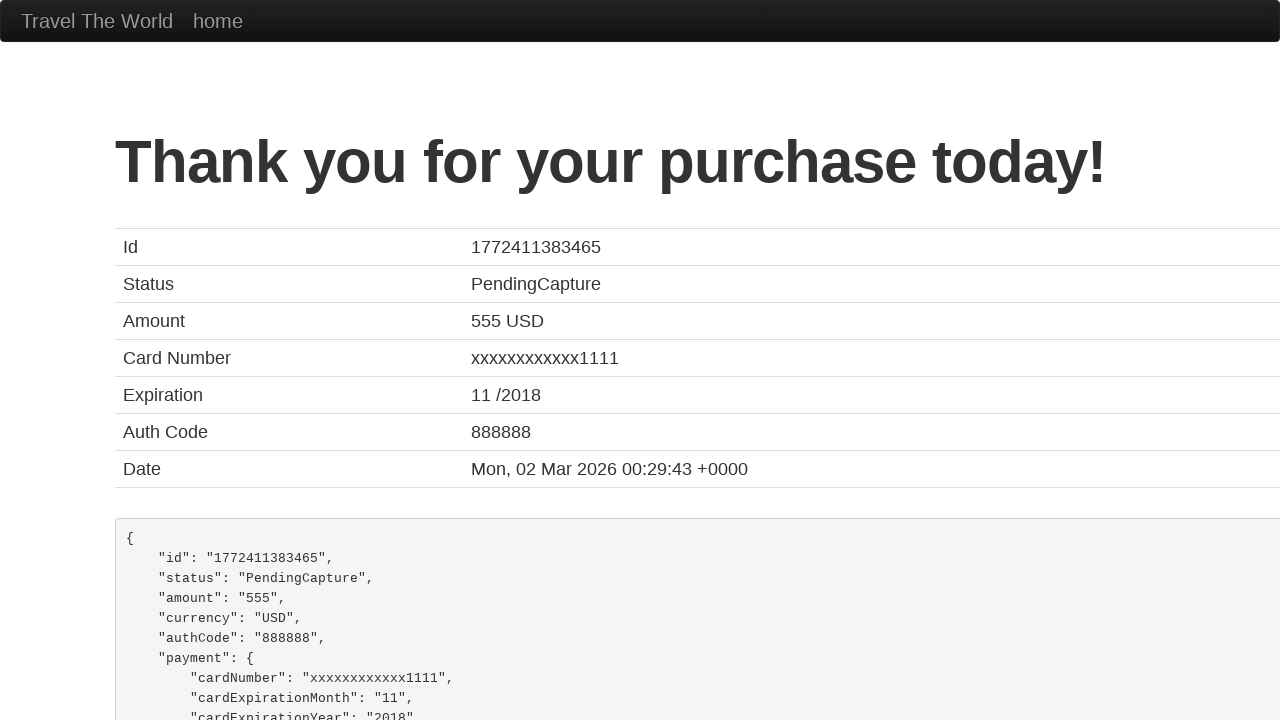

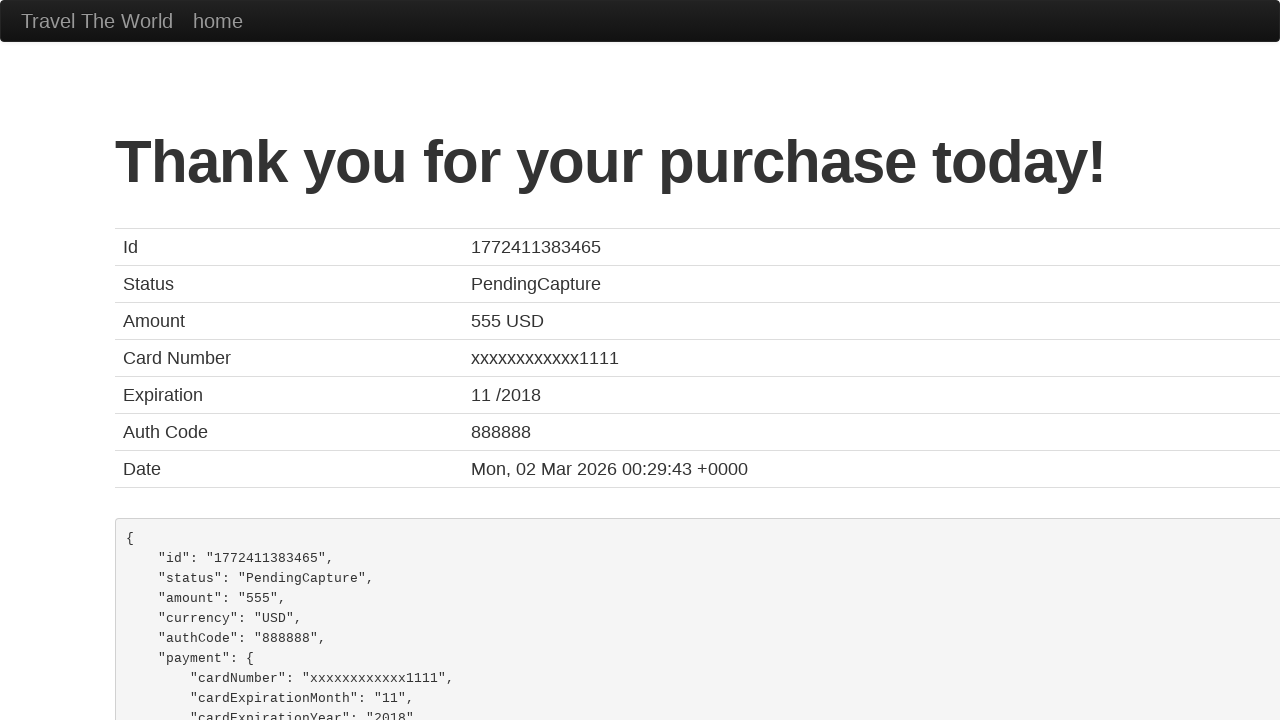